Tests JavaScript execution capabilities by getting page title, switching to an iframe, highlighting an element with a border, then navigating to w3schools homepage and scrolling to a specific element.

Starting URL: https://www.w3schools.com/jsref/tryit.asp?filename=tryjsref_alert

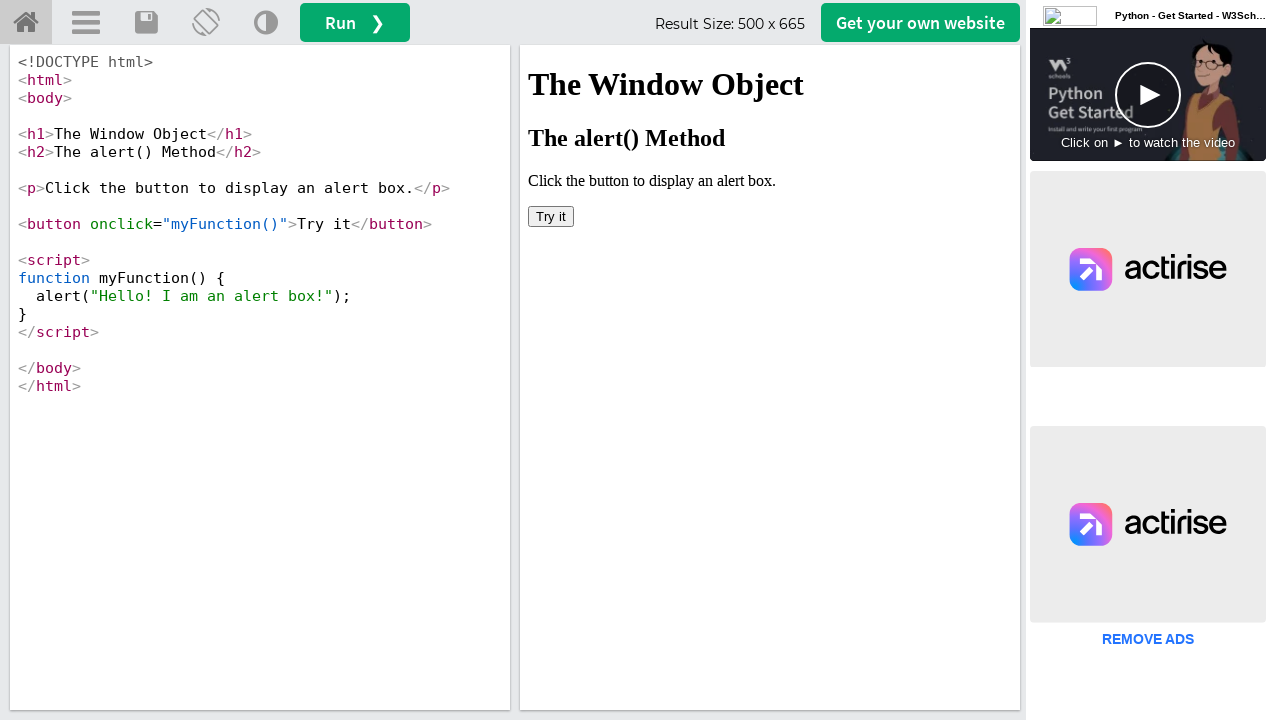

Set viewport size to 1920x1080
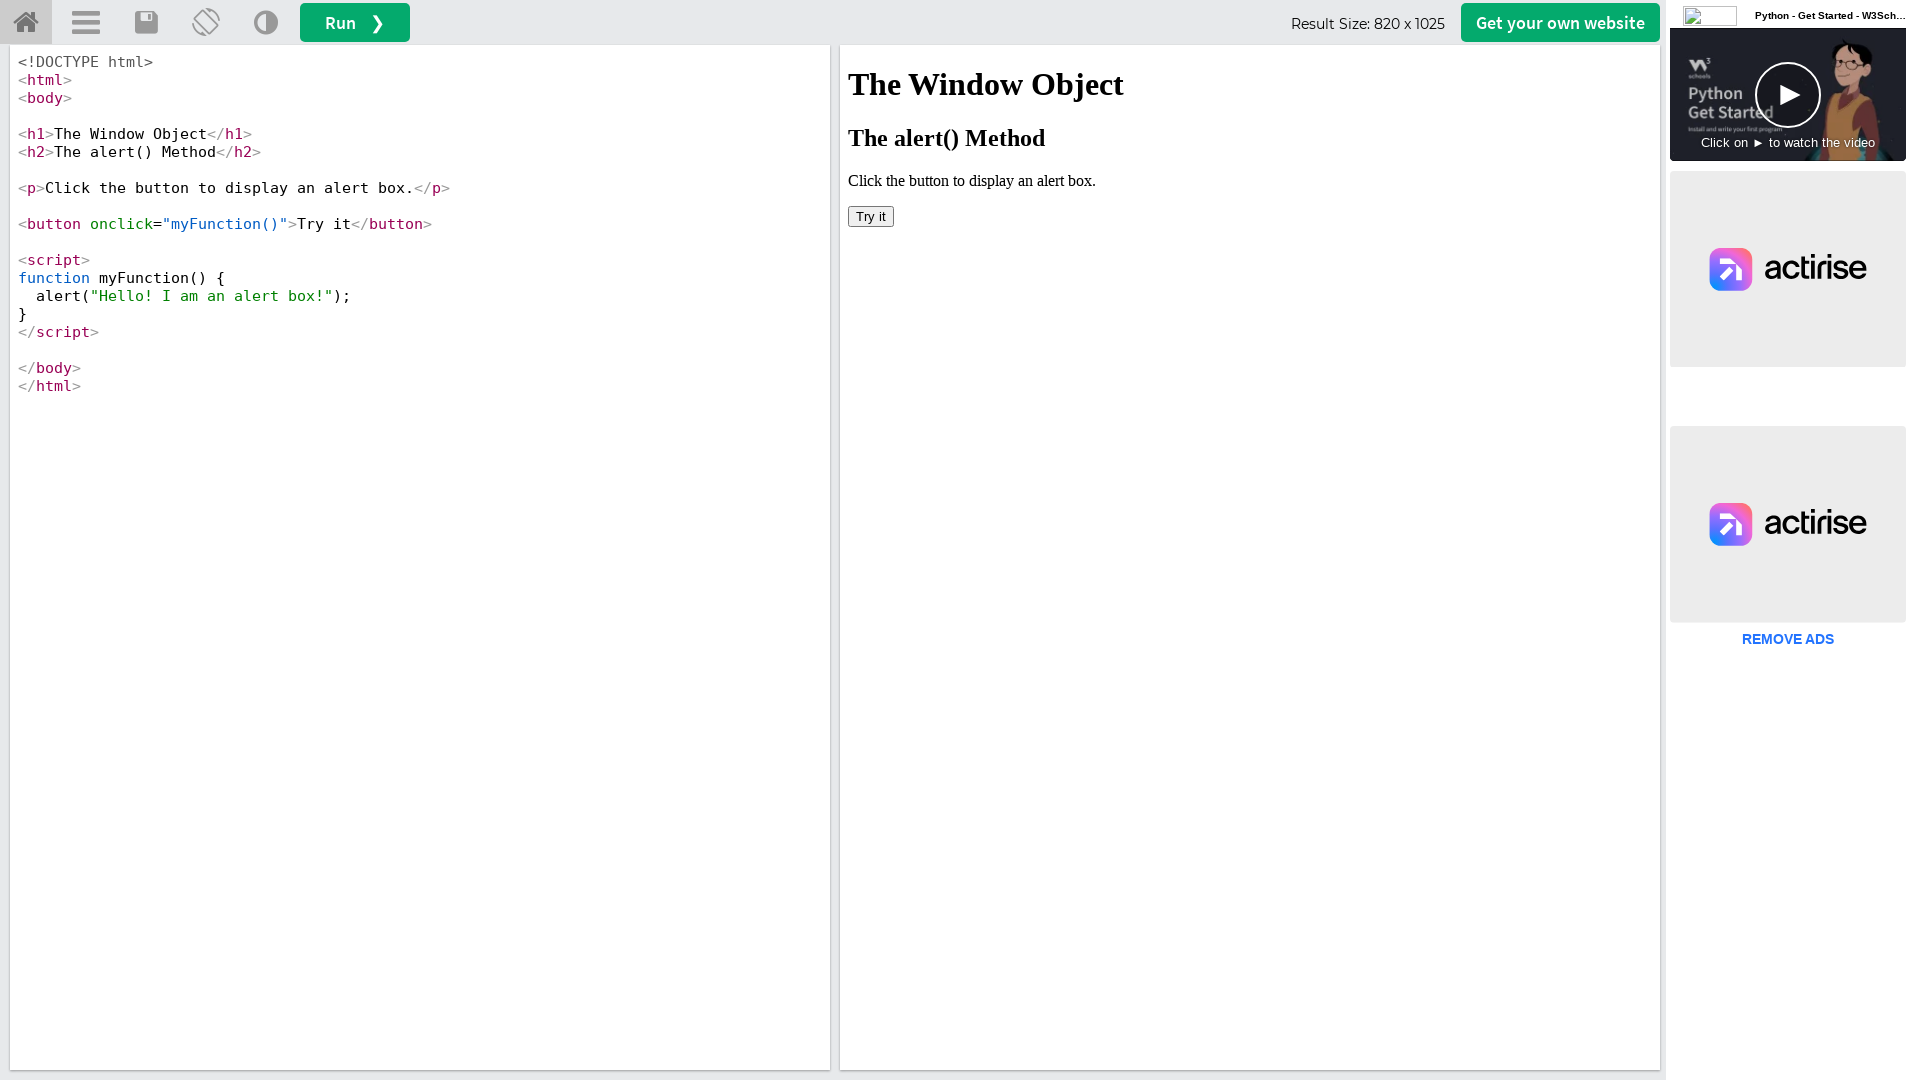

Retrieved page title: W3Schools Tryit Editor
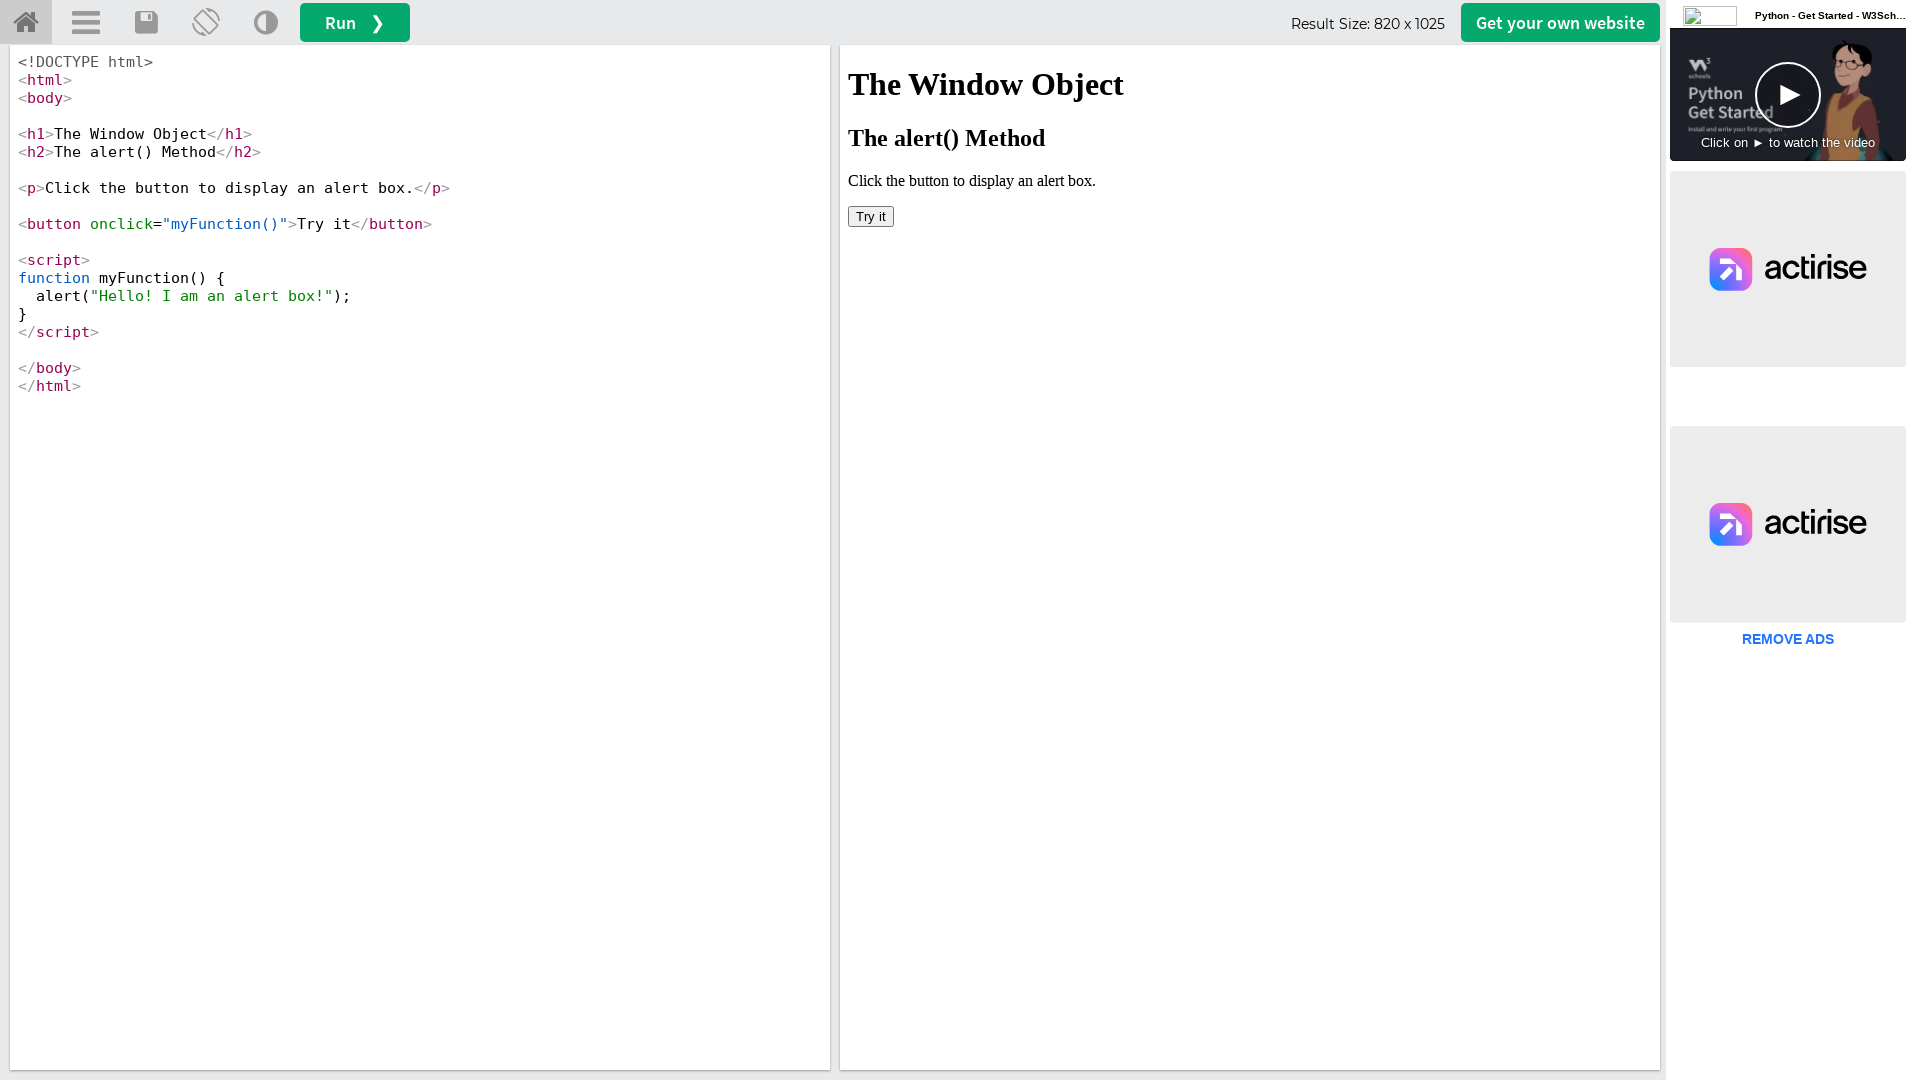

Located iframe with id 'iframeResult'
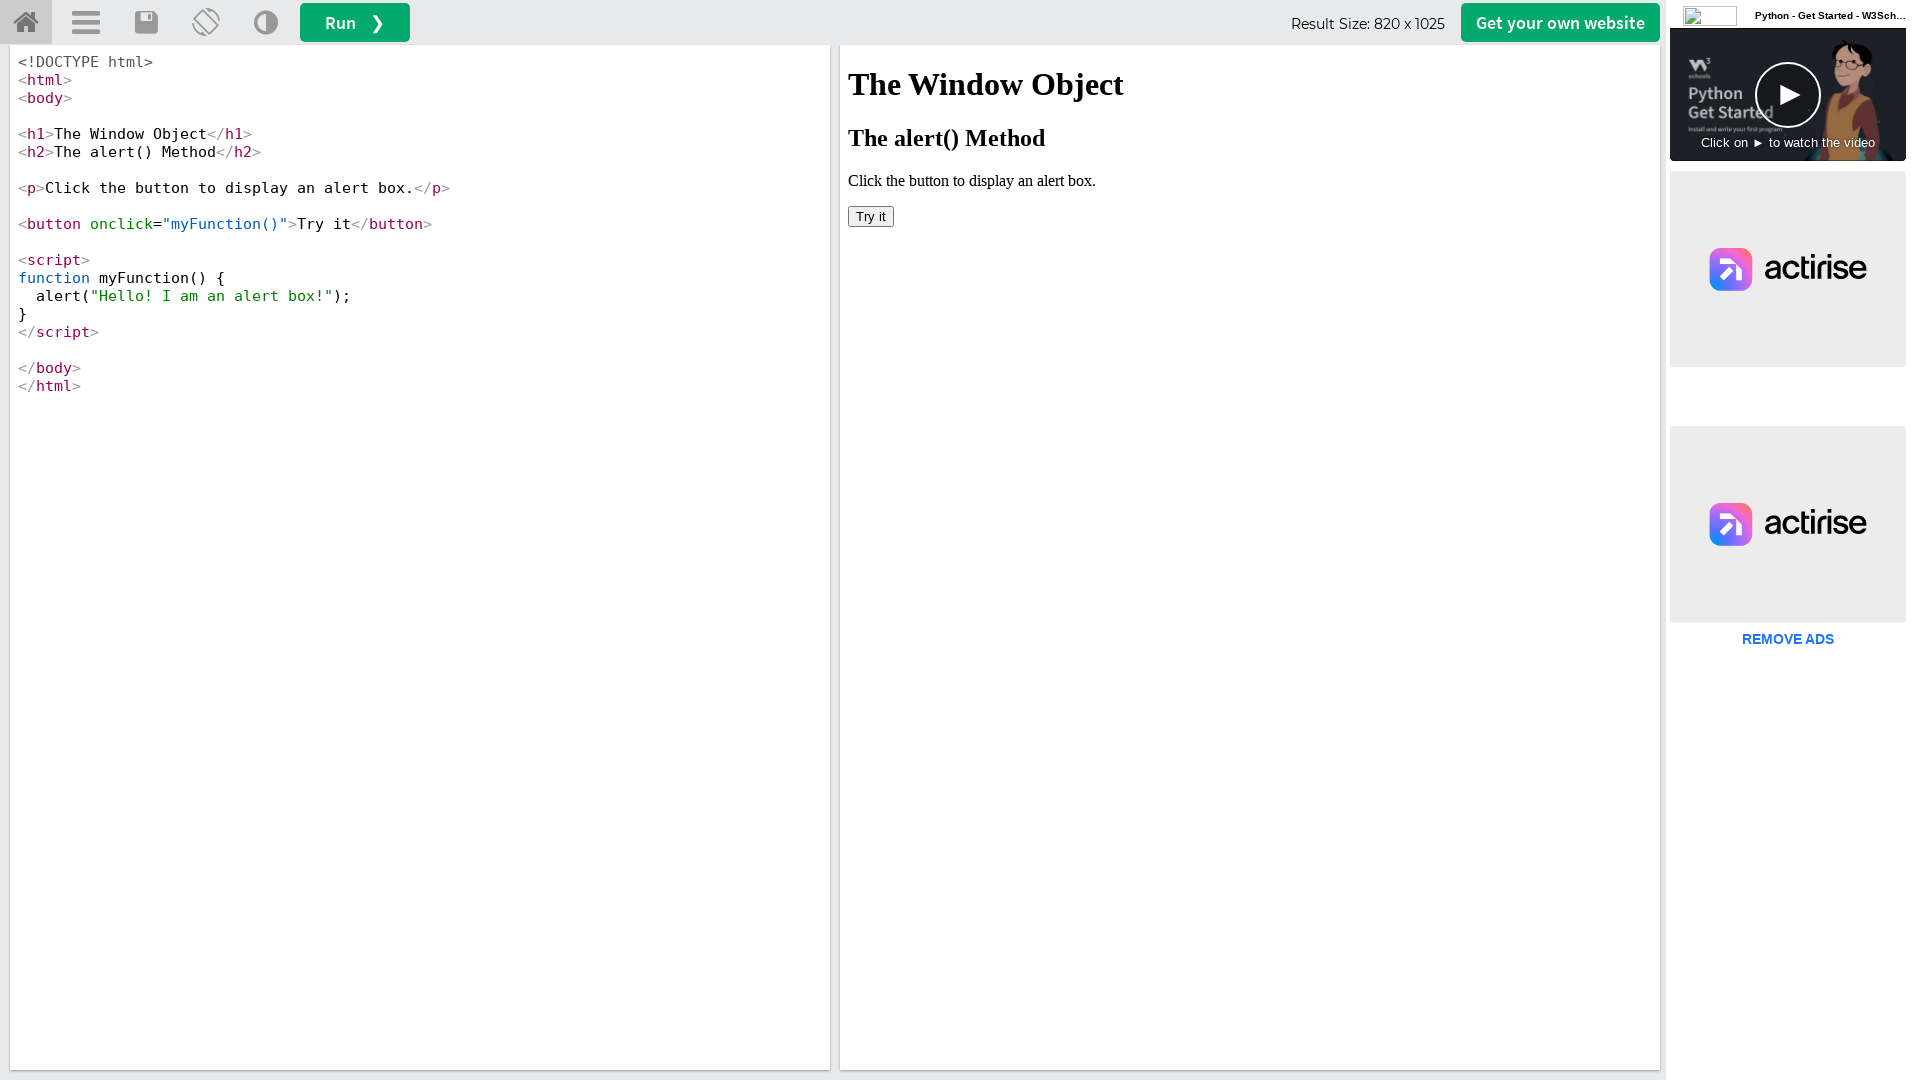

Located button element within iframe
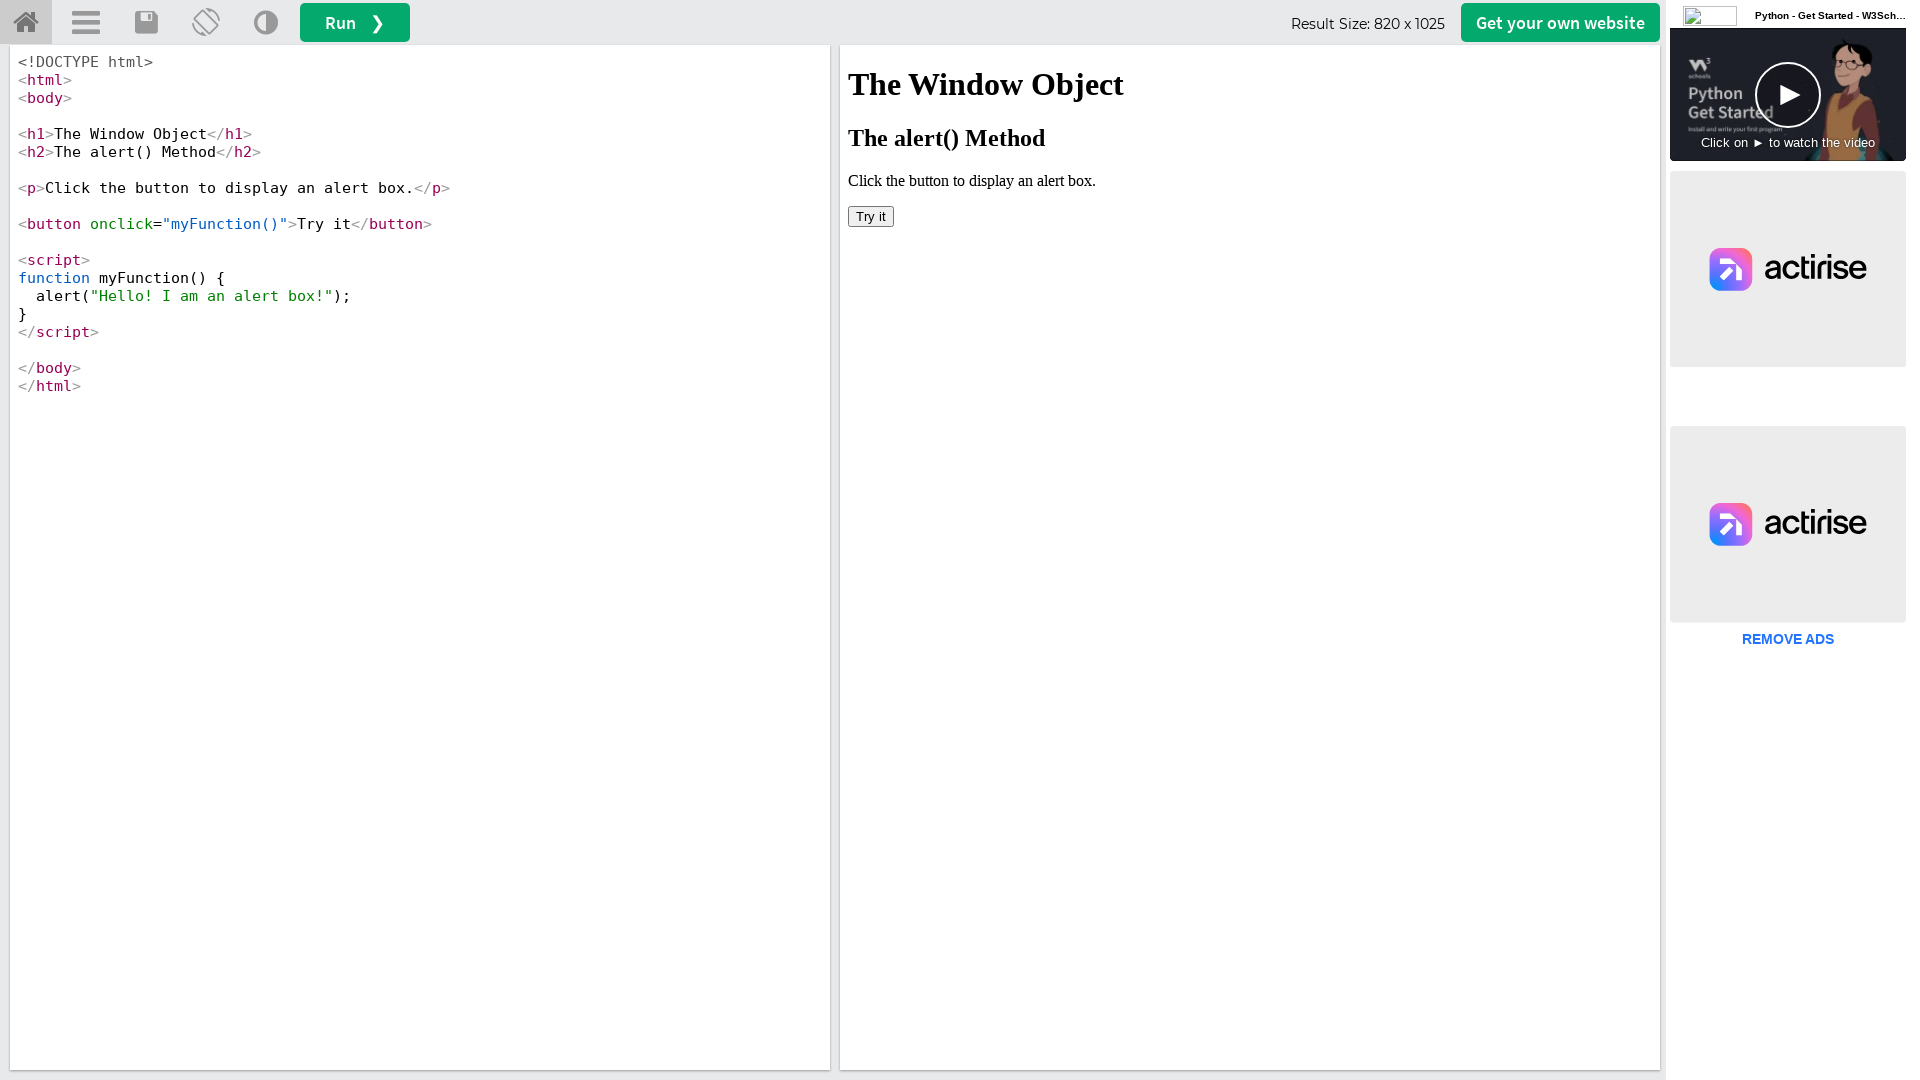

Applied blue border highlight to button element
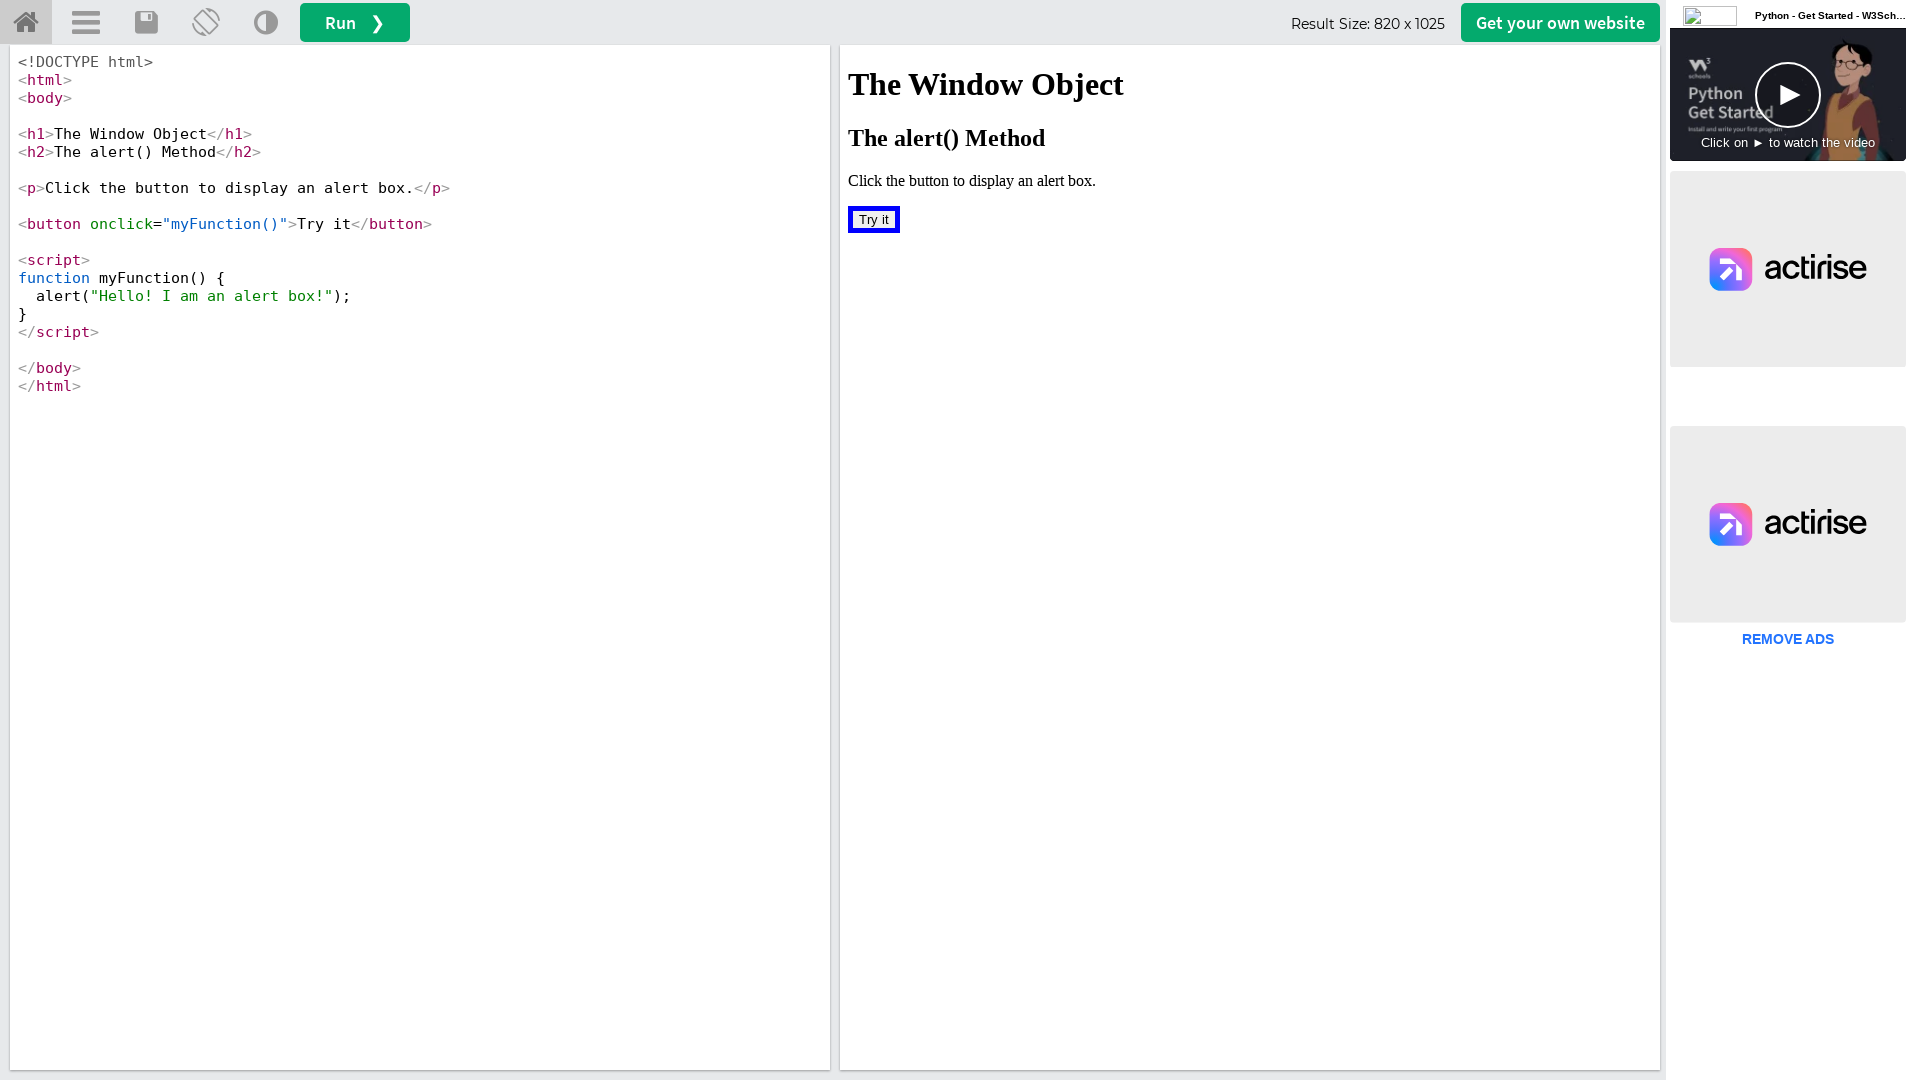

Navigated to w3schools homepage
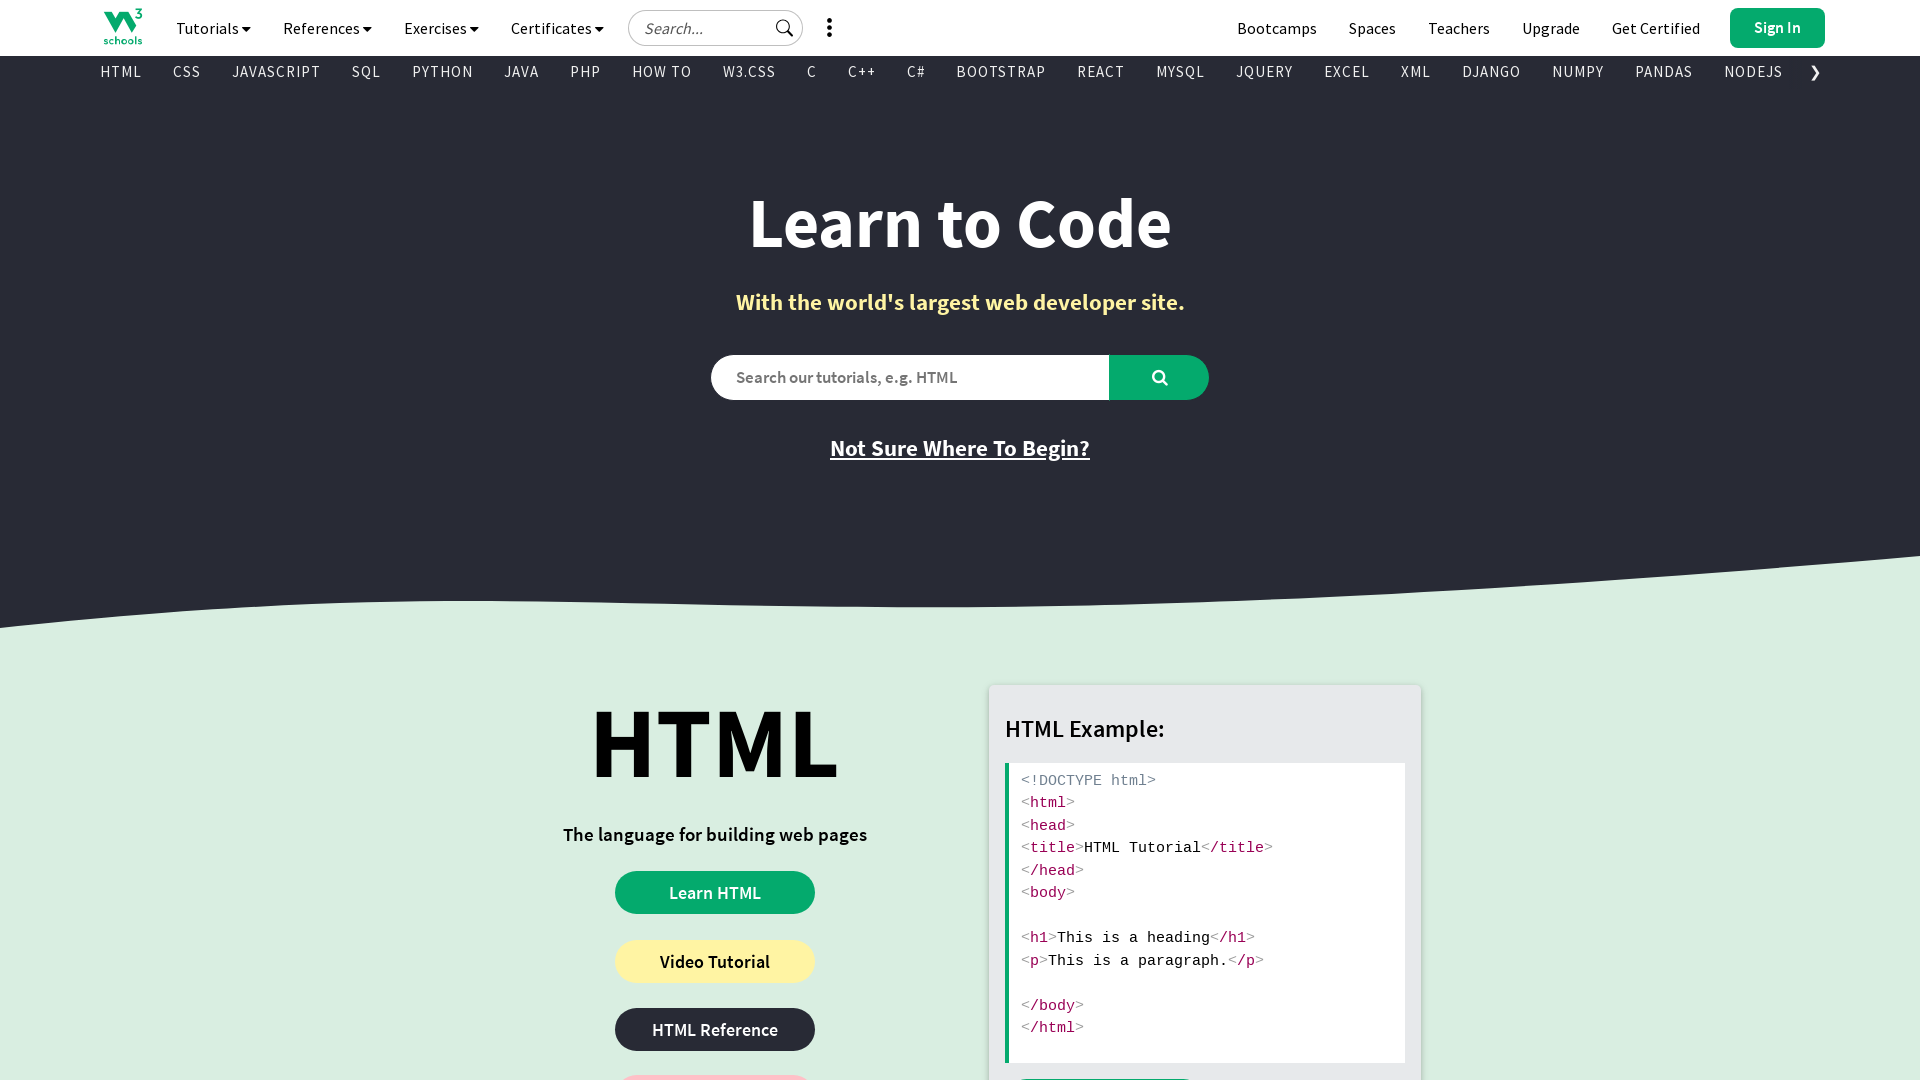

Located element with id 'howto_padding'
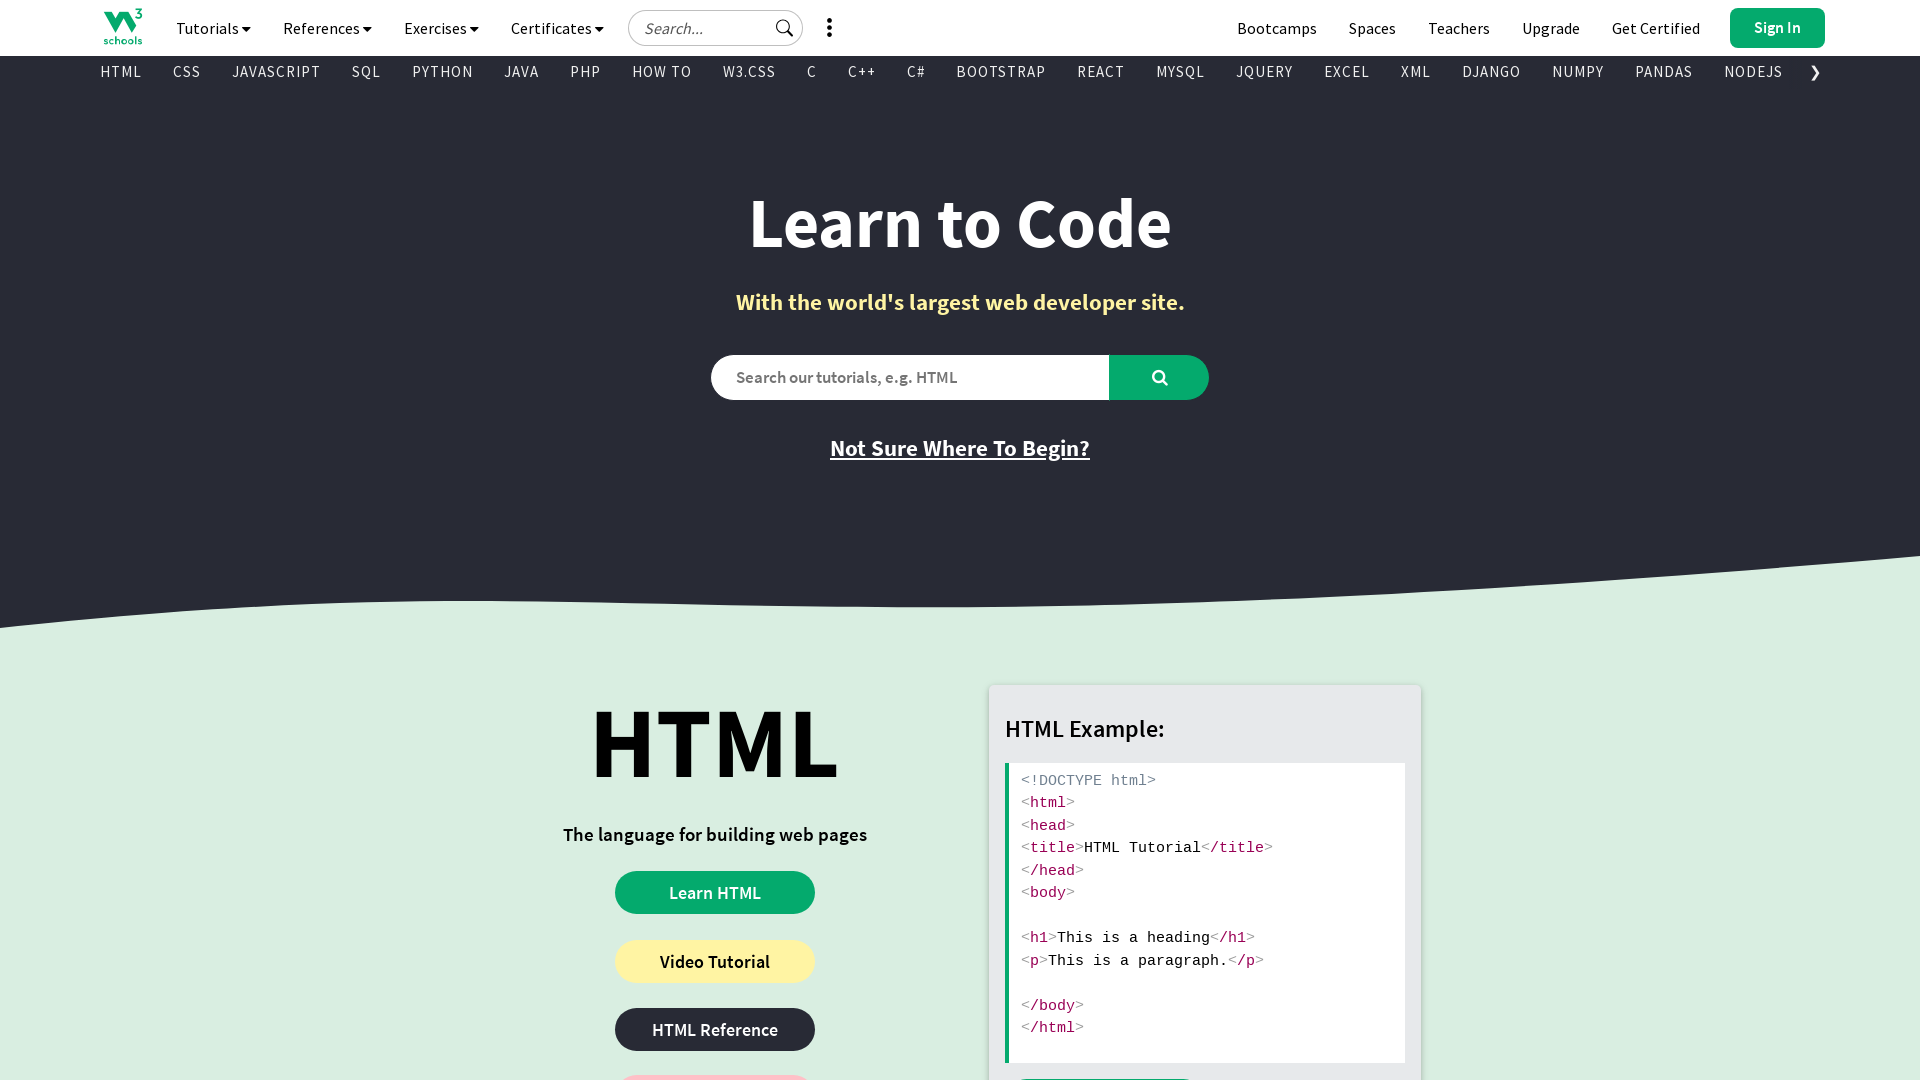

Scrolled element into view
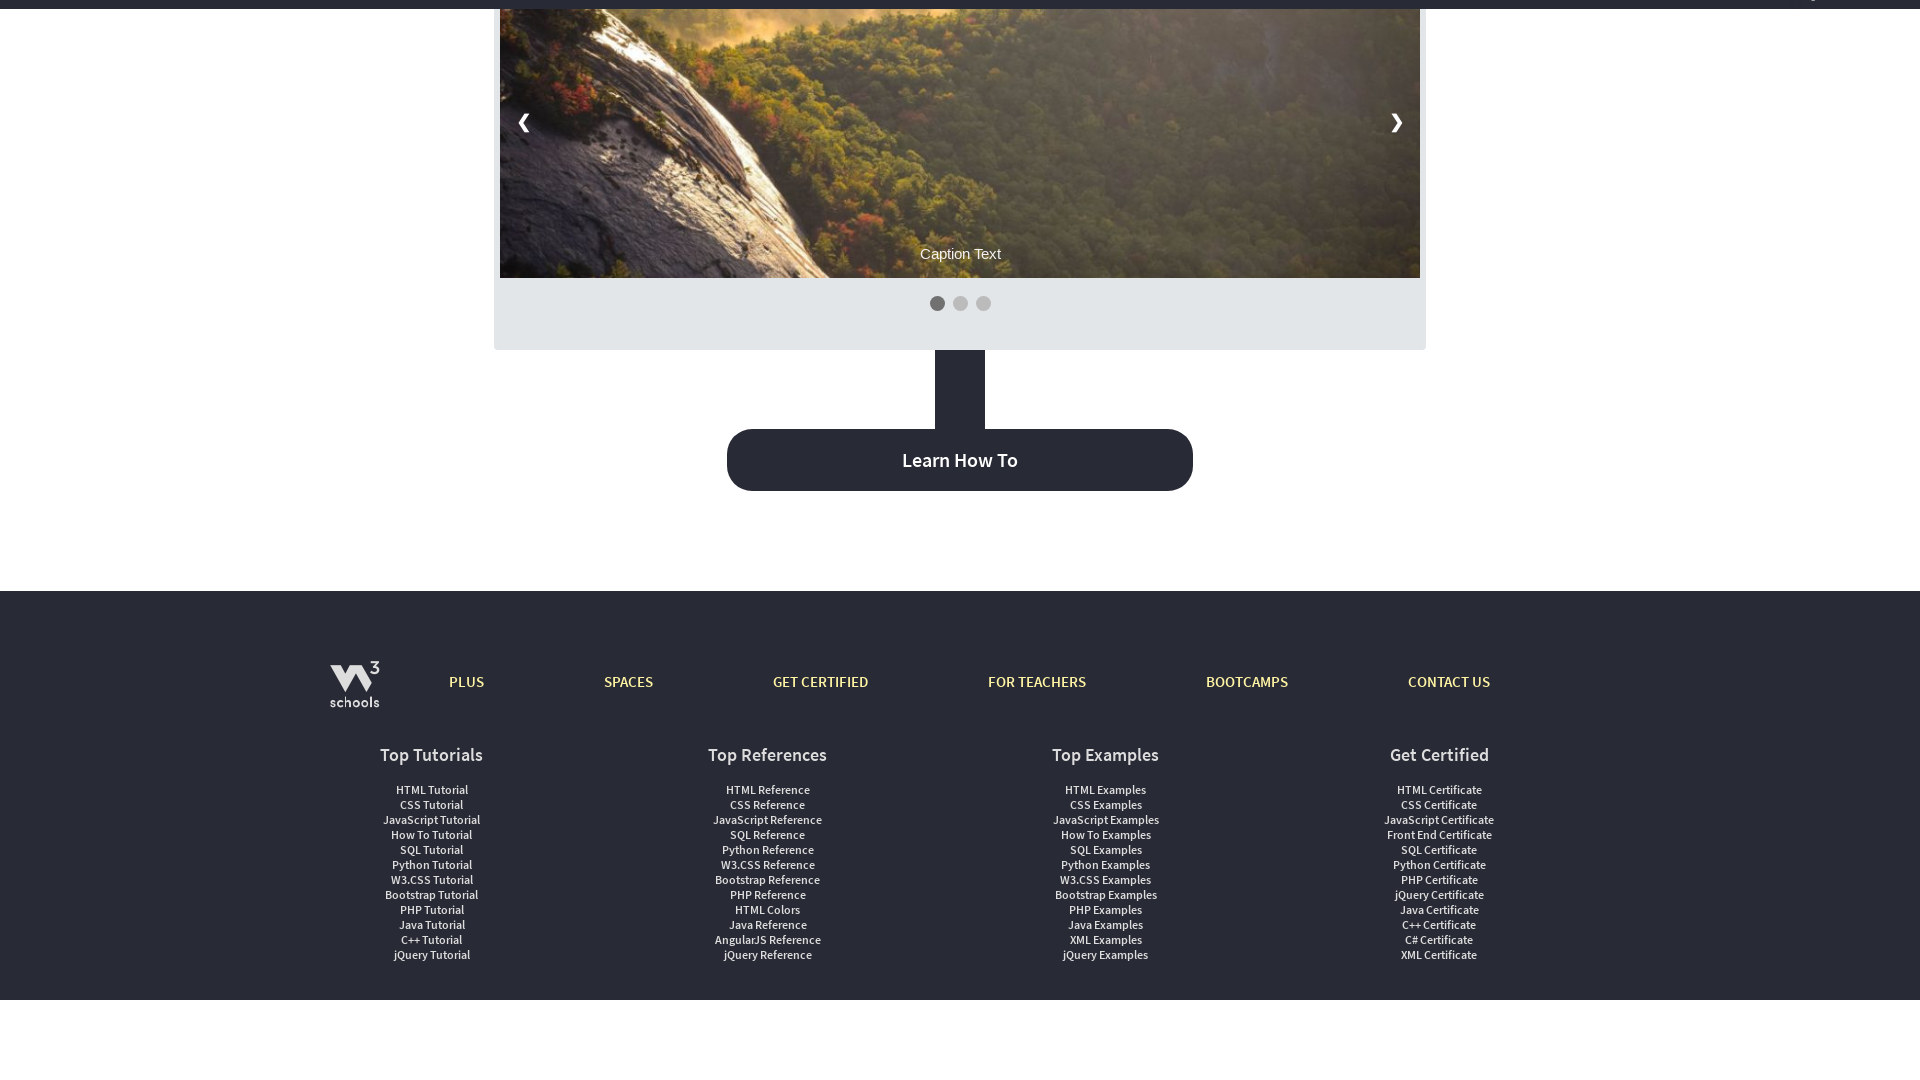

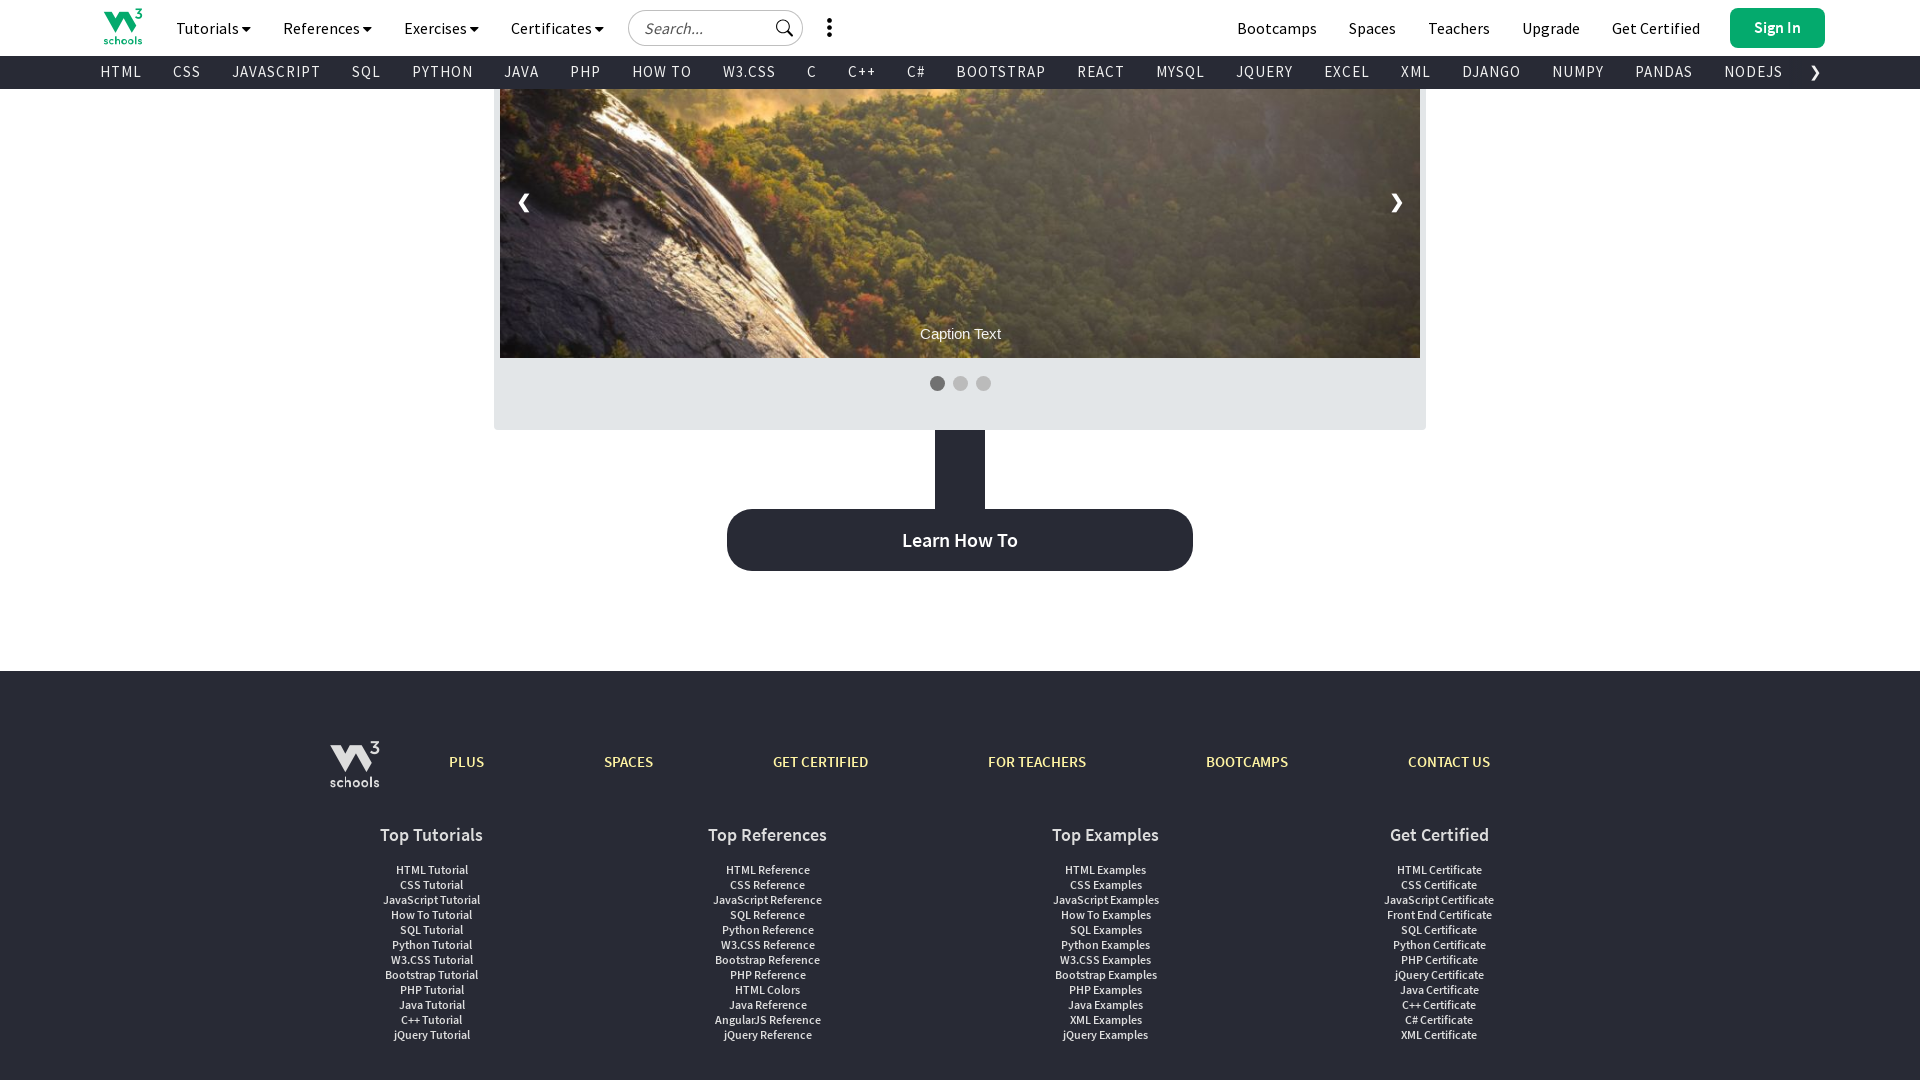